Tests various mouse click interactions including single click, double click, and right click on a button element

Starting URL: https://web-locators-static-site-qa.vercel.app

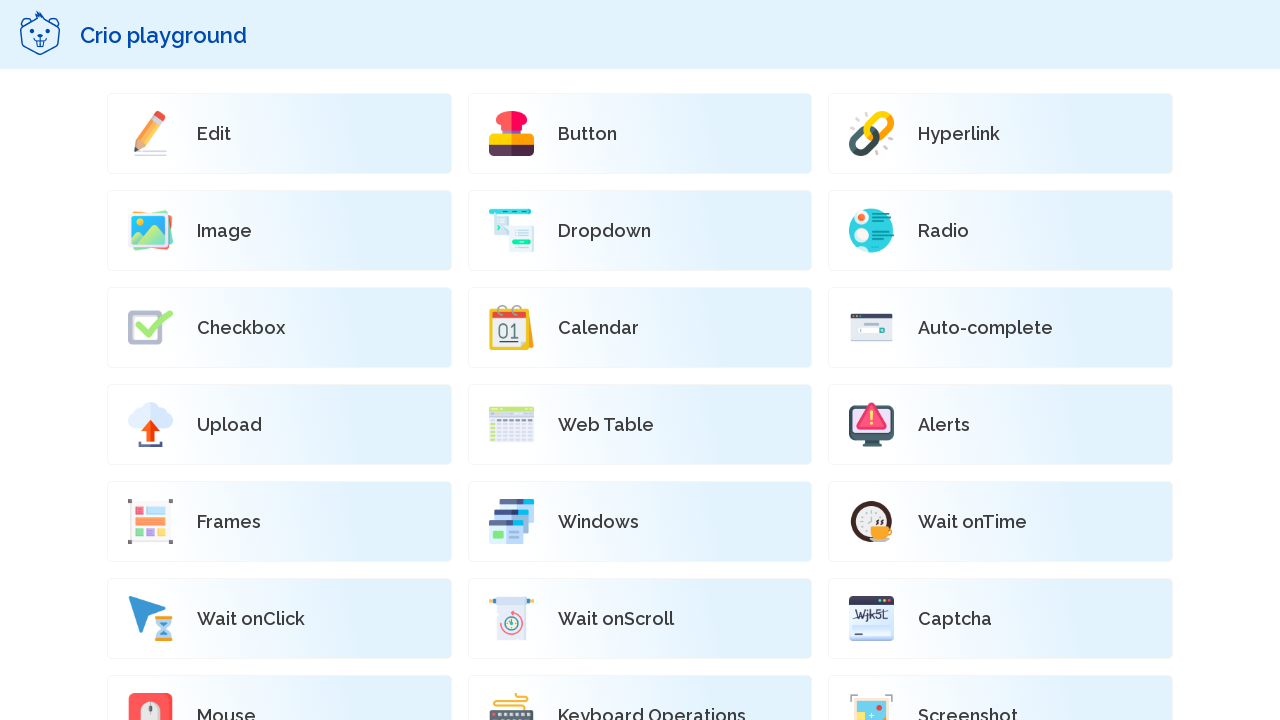

Clicked on the 'Mouse' button at (226, 710) on xpath=//p[text()='Mouse']
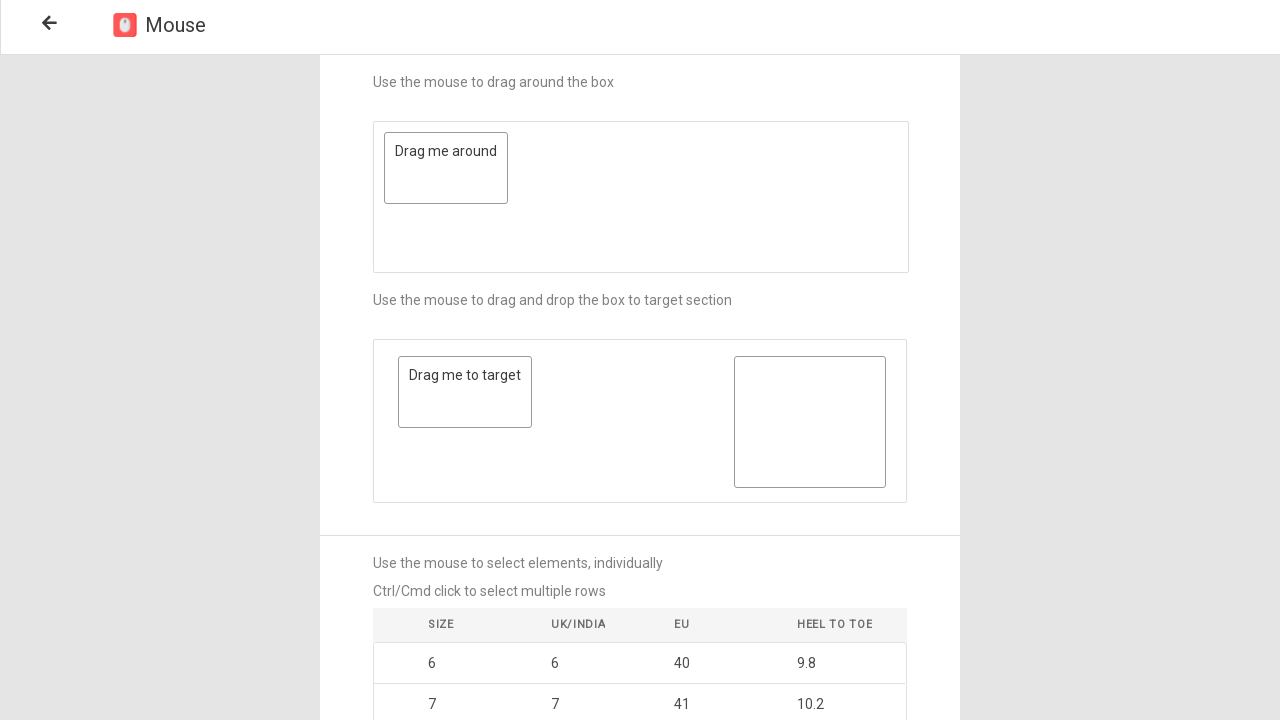

Performed single click on button image at (640, 604) on xpath=//img[@alt='buttonimage']
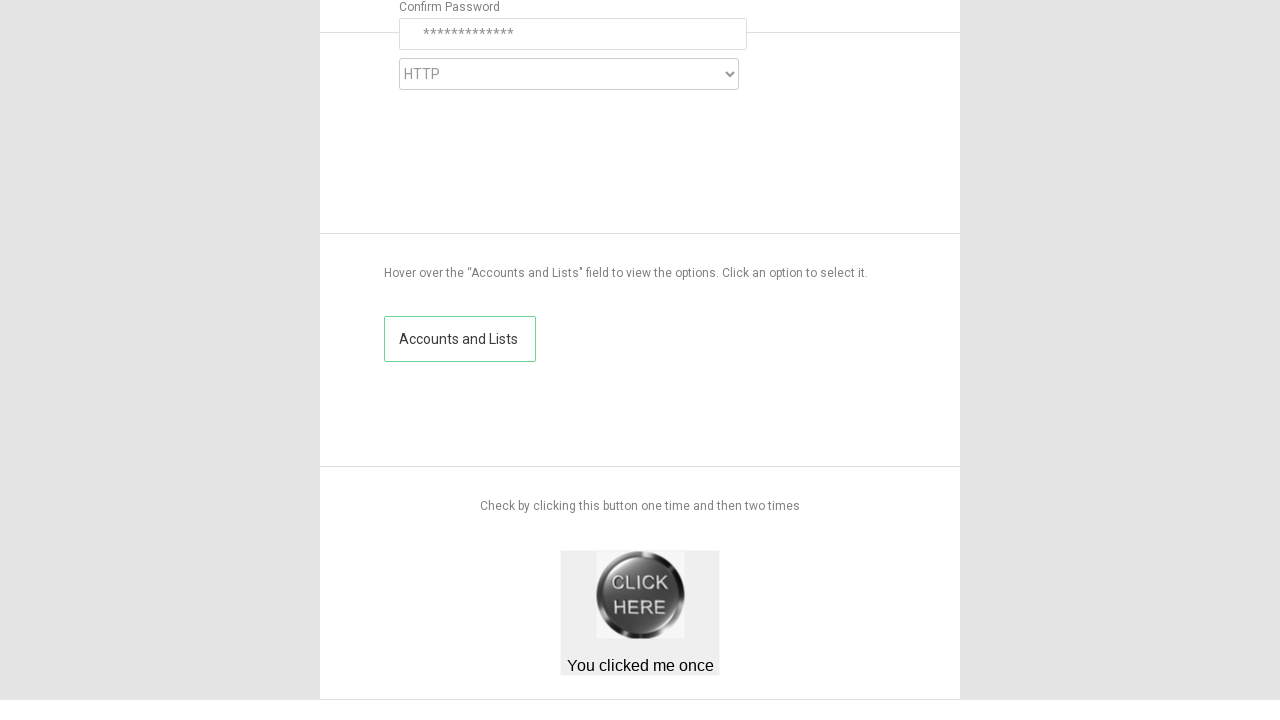

Performed double-click on button image at (640, 595) on xpath=//img[@alt='buttonimage']
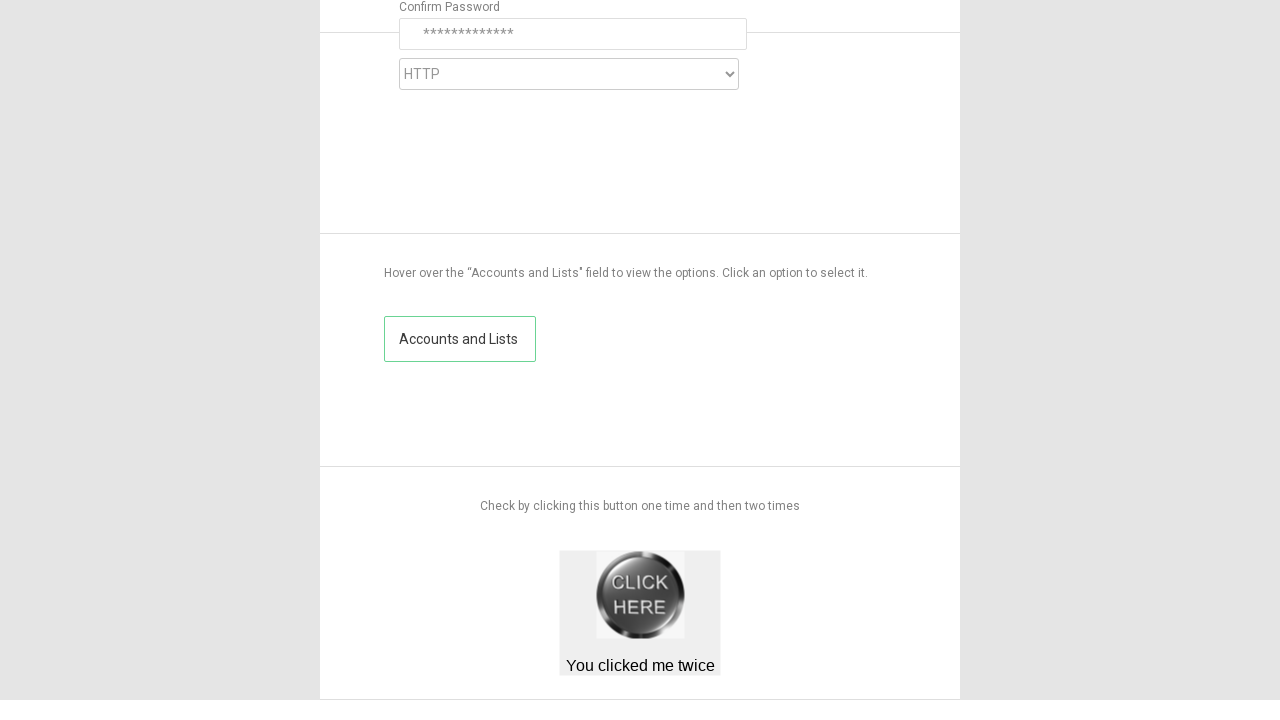

Performed right-click on button image at (640, 595) on //img[@alt='buttonimage']
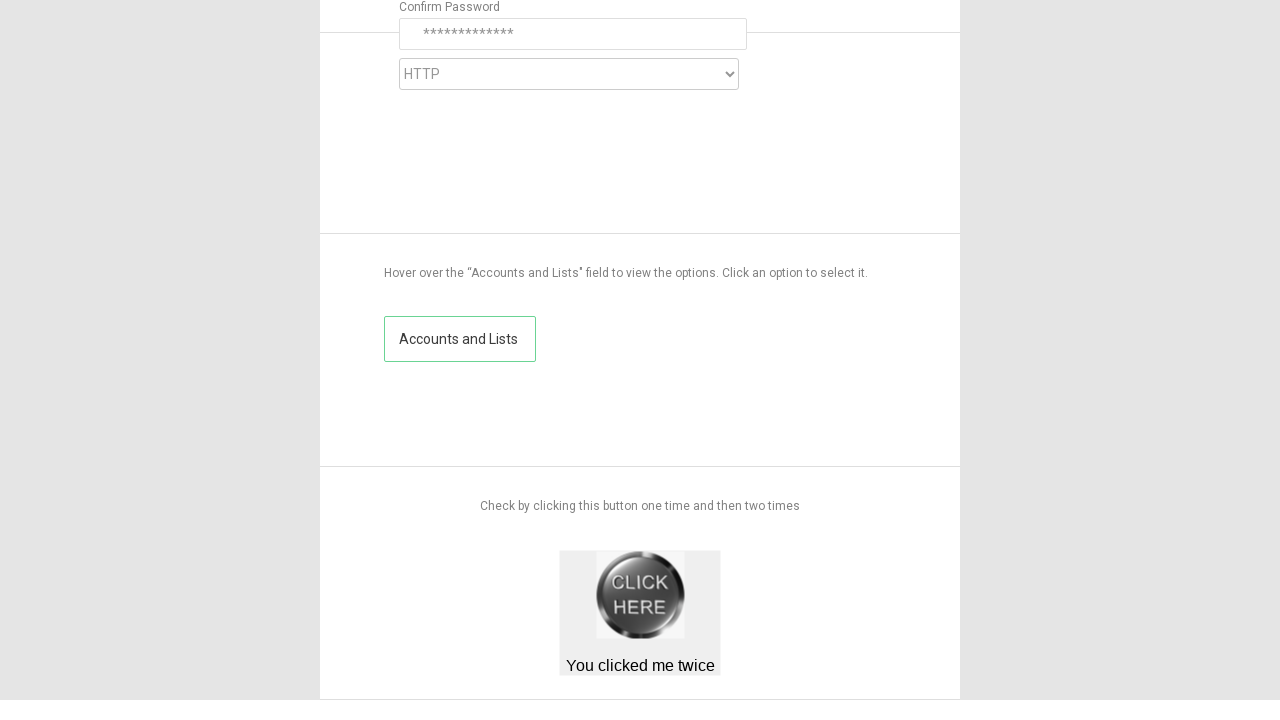

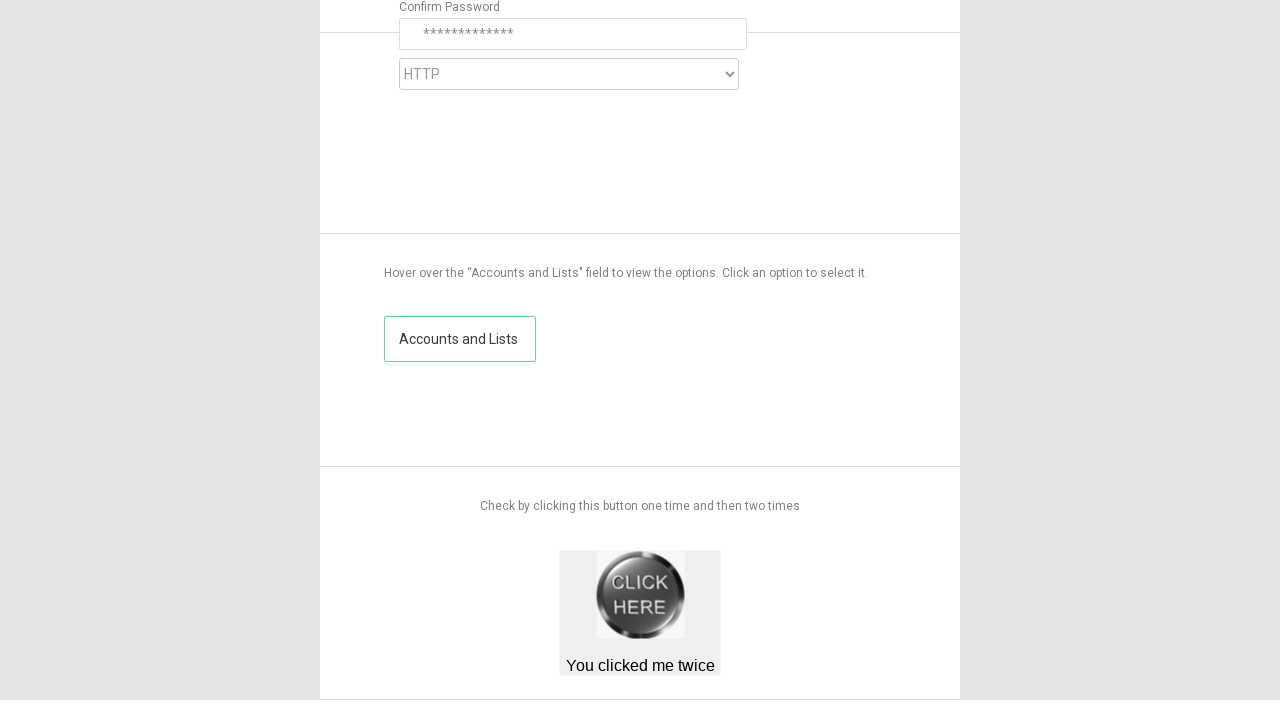